Tests window handling by opening multiple links in new windows and switching between them

Starting URL: https://accounts.google.com/servicelogin

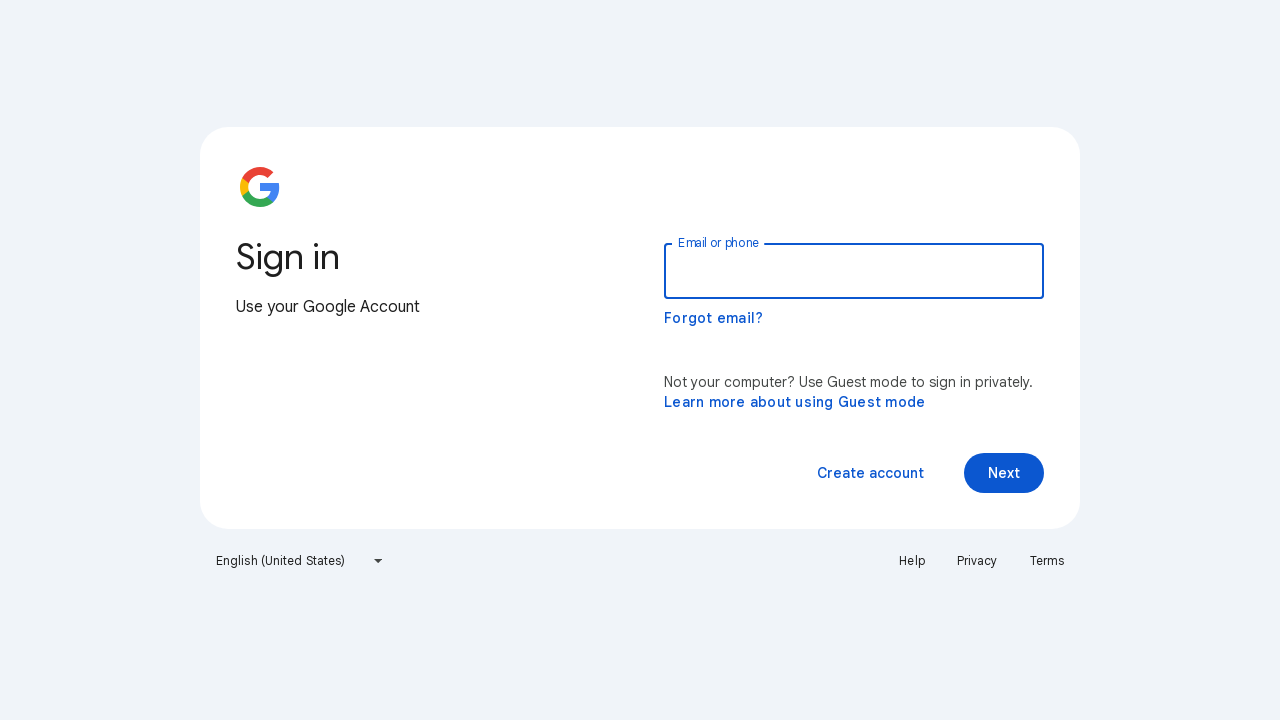

Clicked Help link to open in new window at (912, 561) on text=Help
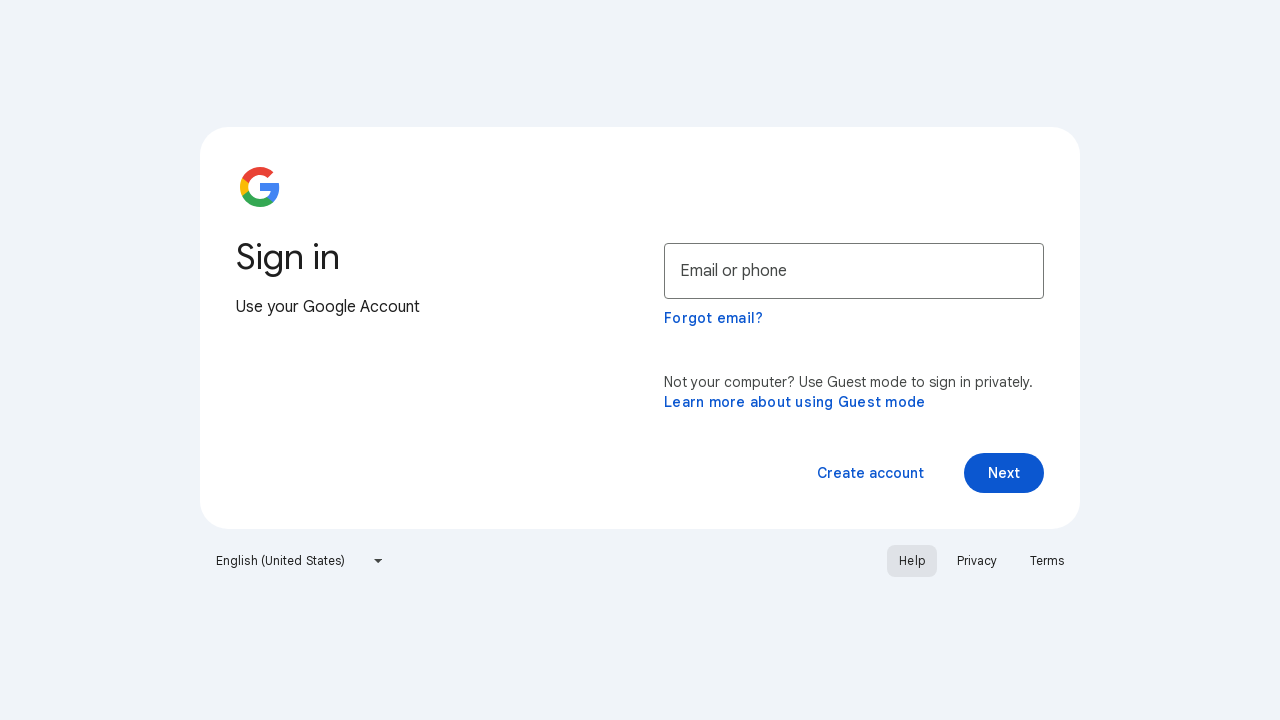

Captured new Help page window
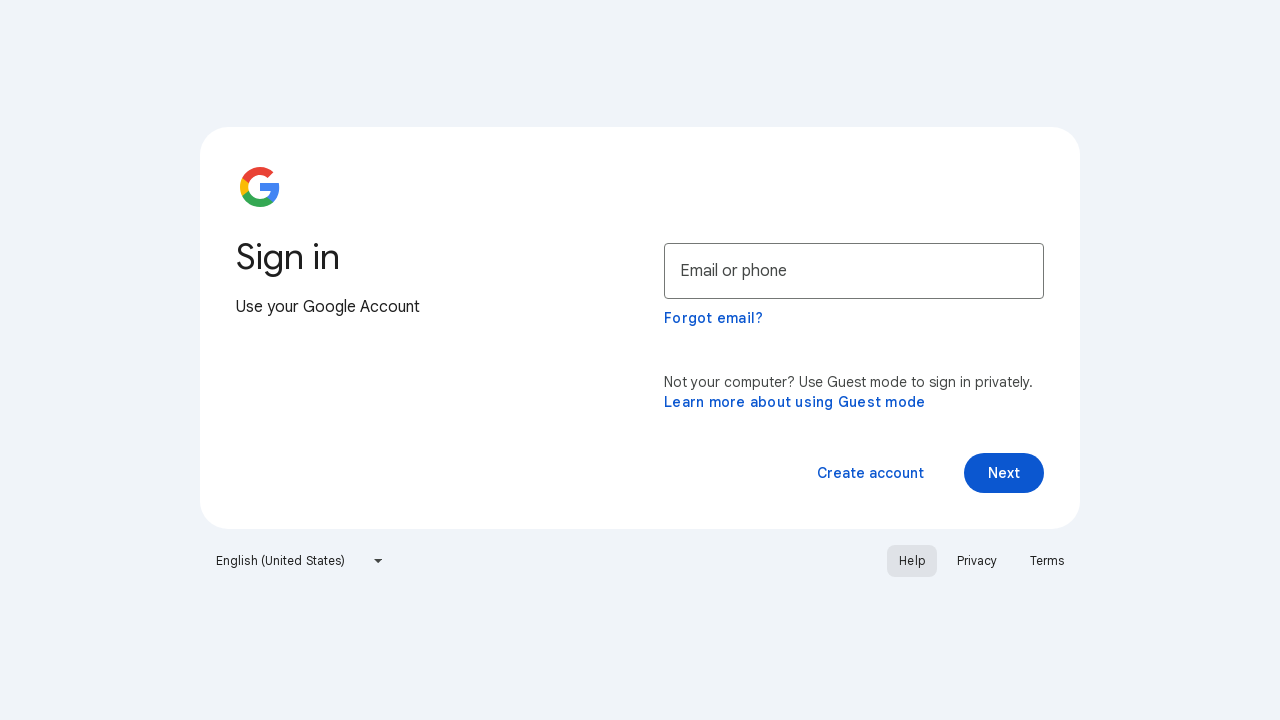

Retrieved Help page title: Google Account Help
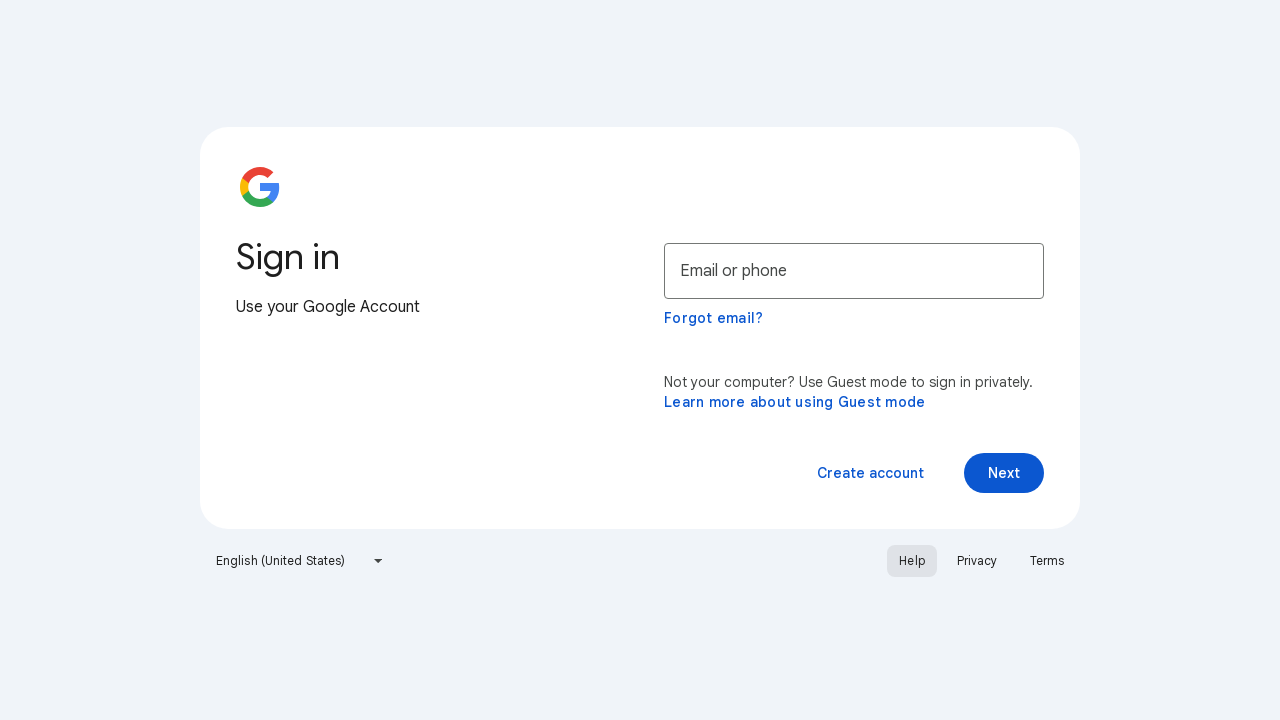

Clicked Privacy link to open in new window at (977, 561) on text=Privacy
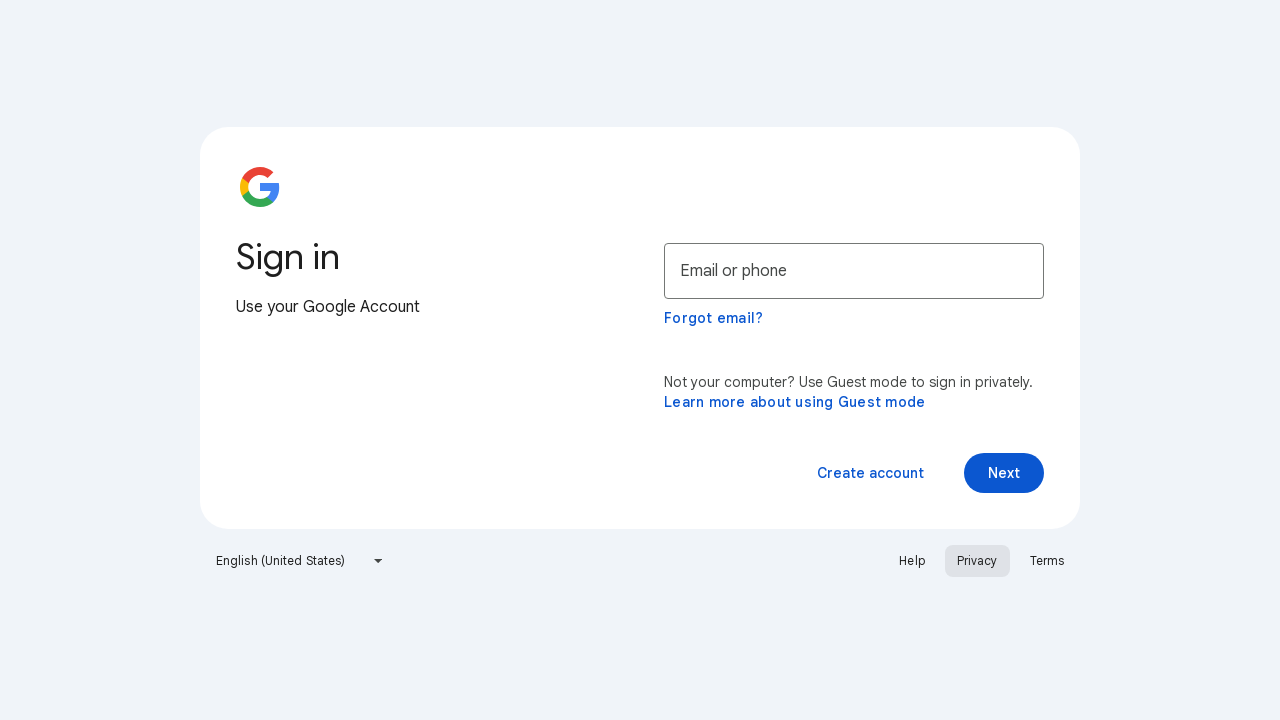

Captured new Privacy page window
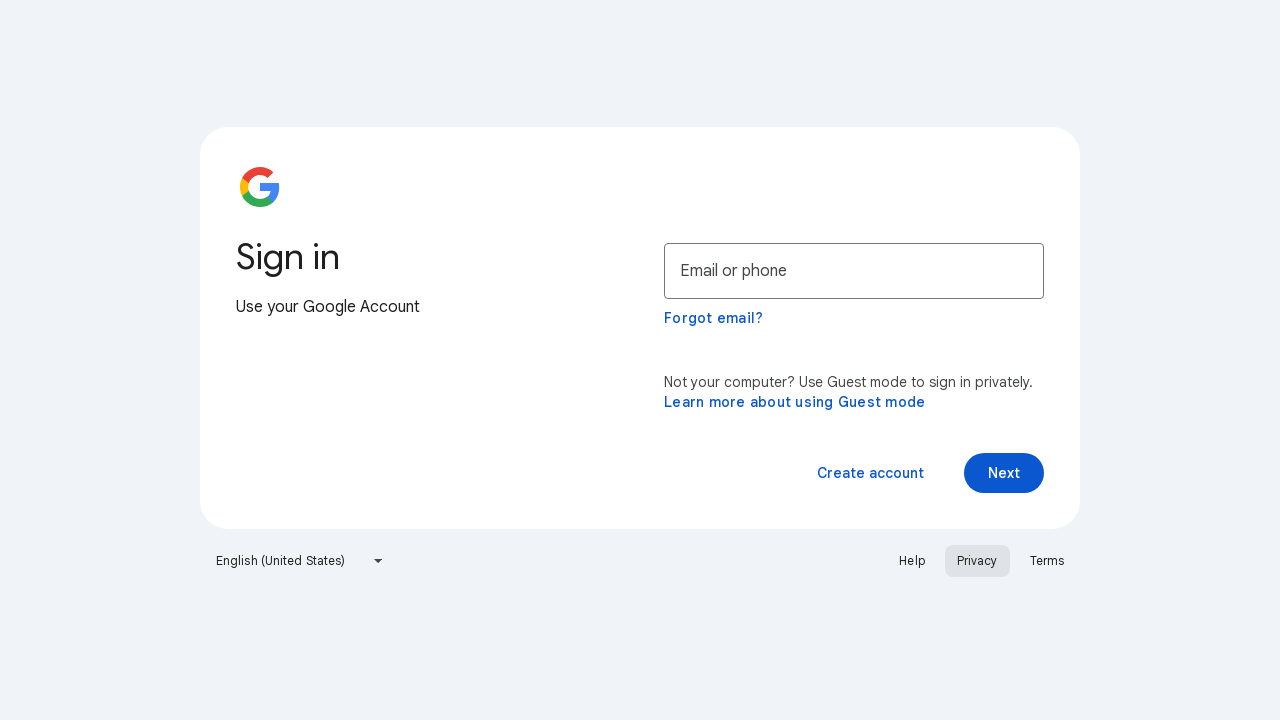

Retrieved Privacy page title: Privacy Policy – Privacy & Terms – Google
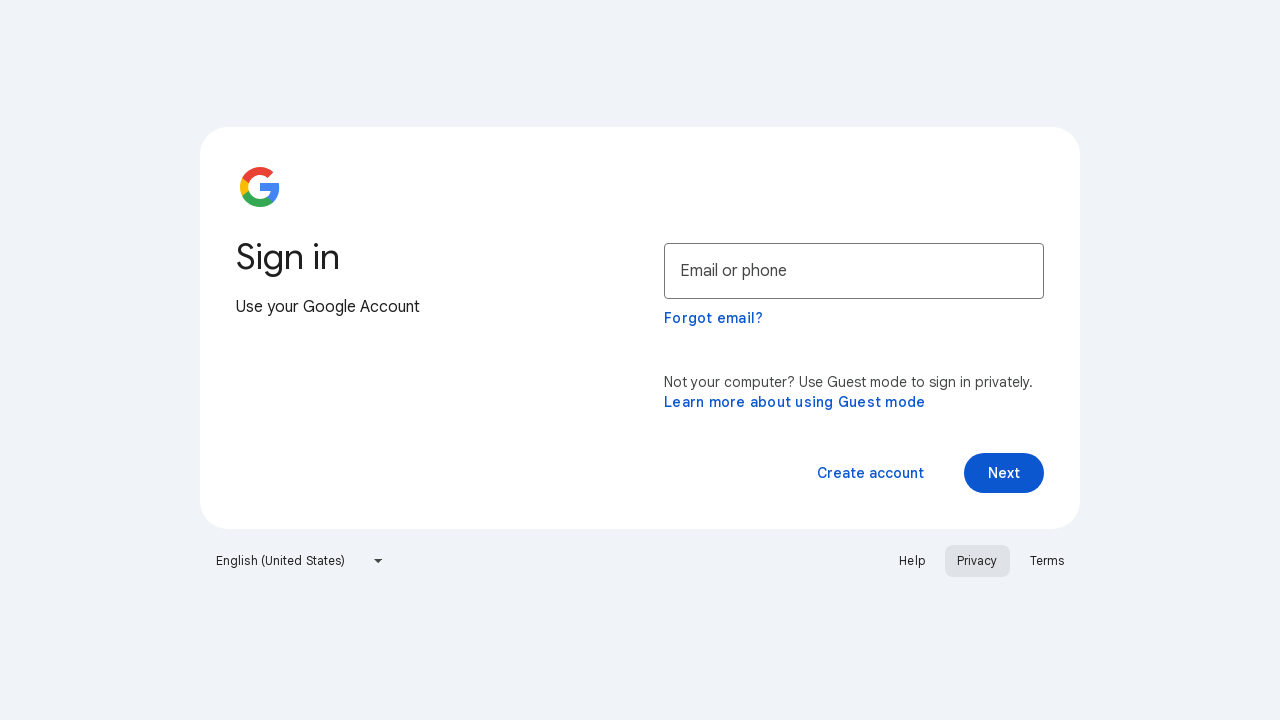

Multiple windows verified and accessible via page objects
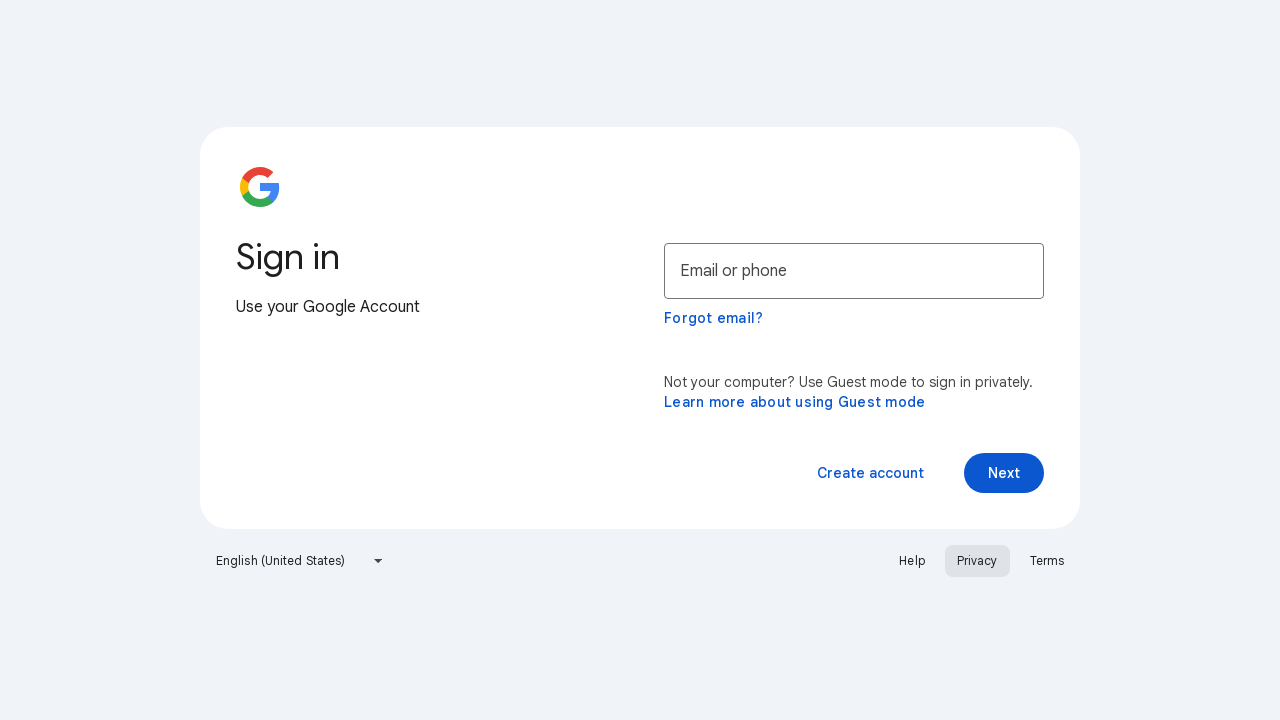

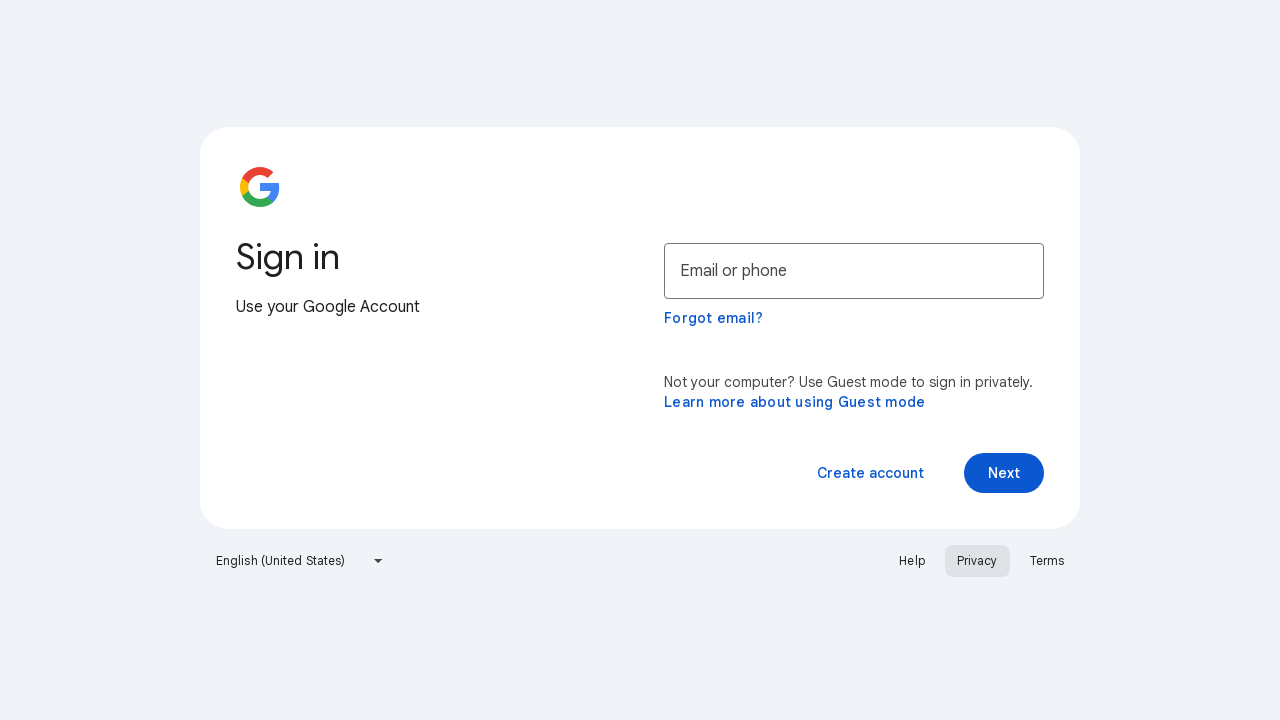